Tests drag and drop functionality on jQuery UI demo page by dragging an element onto a droppable target and verifying the drop was successful

Starting URL: http://jqueryui.com/droppable

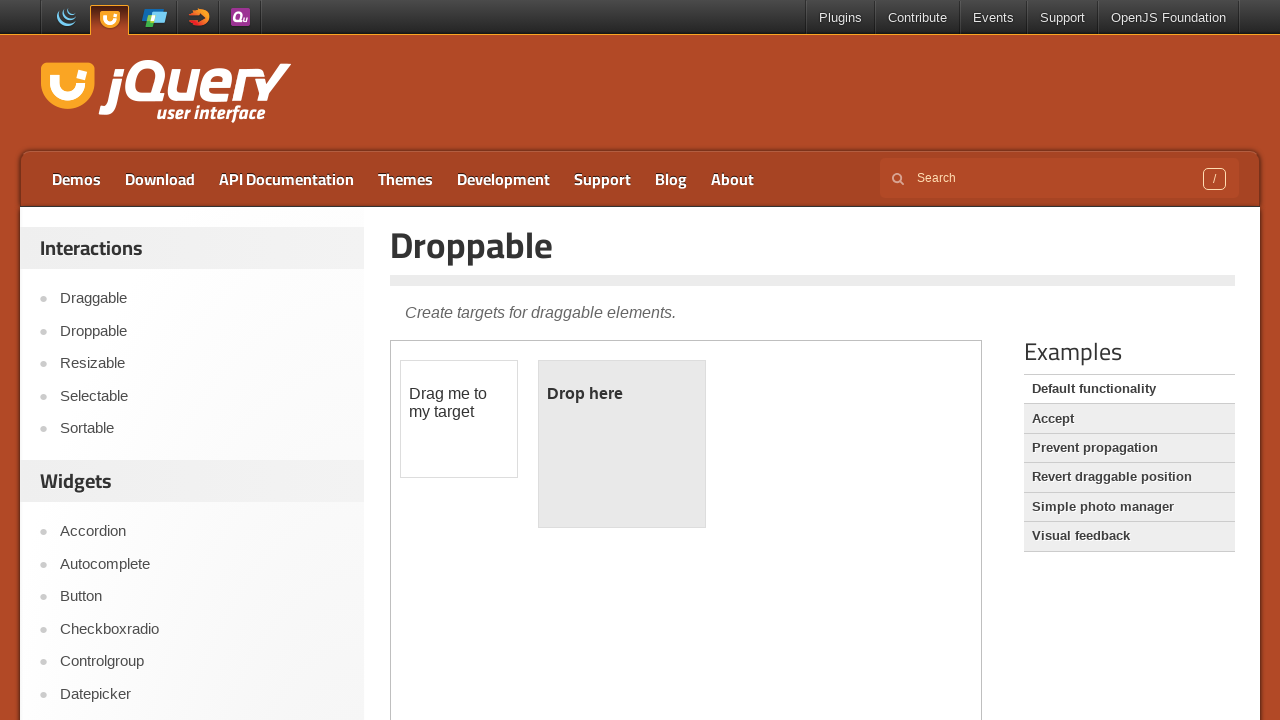

Located iframe containing drag and drop demo
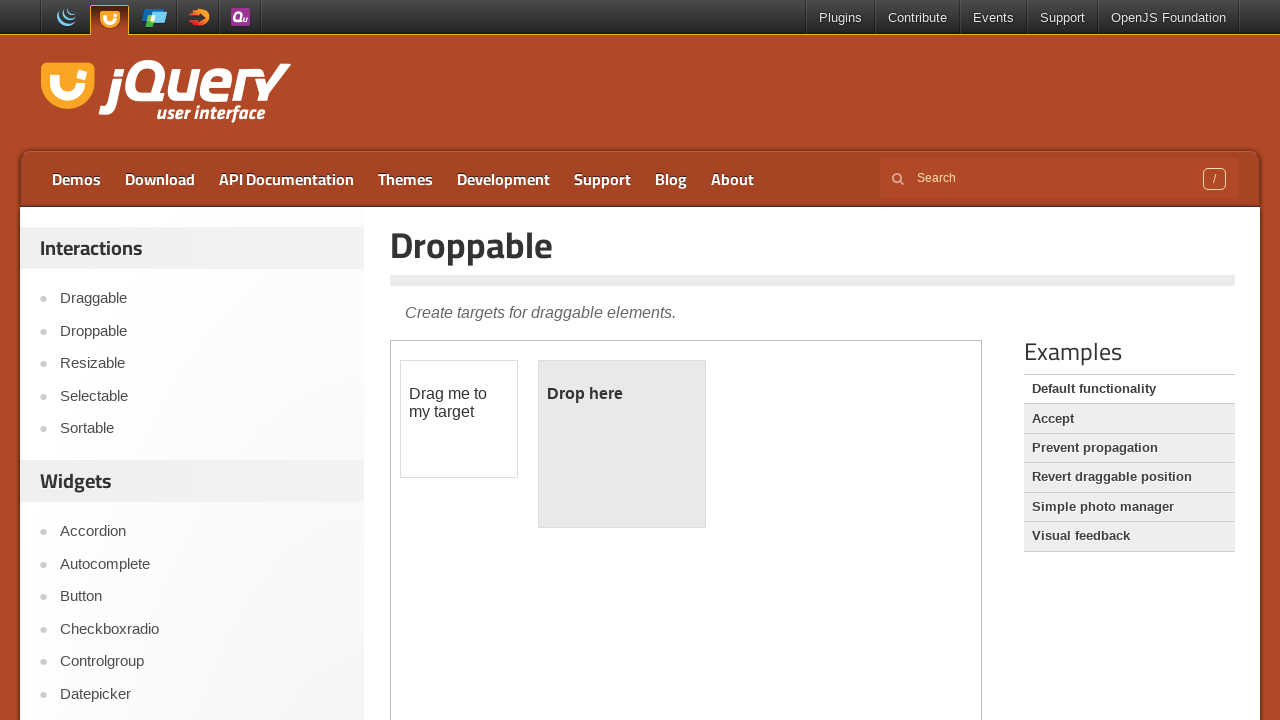

Located draggable source element
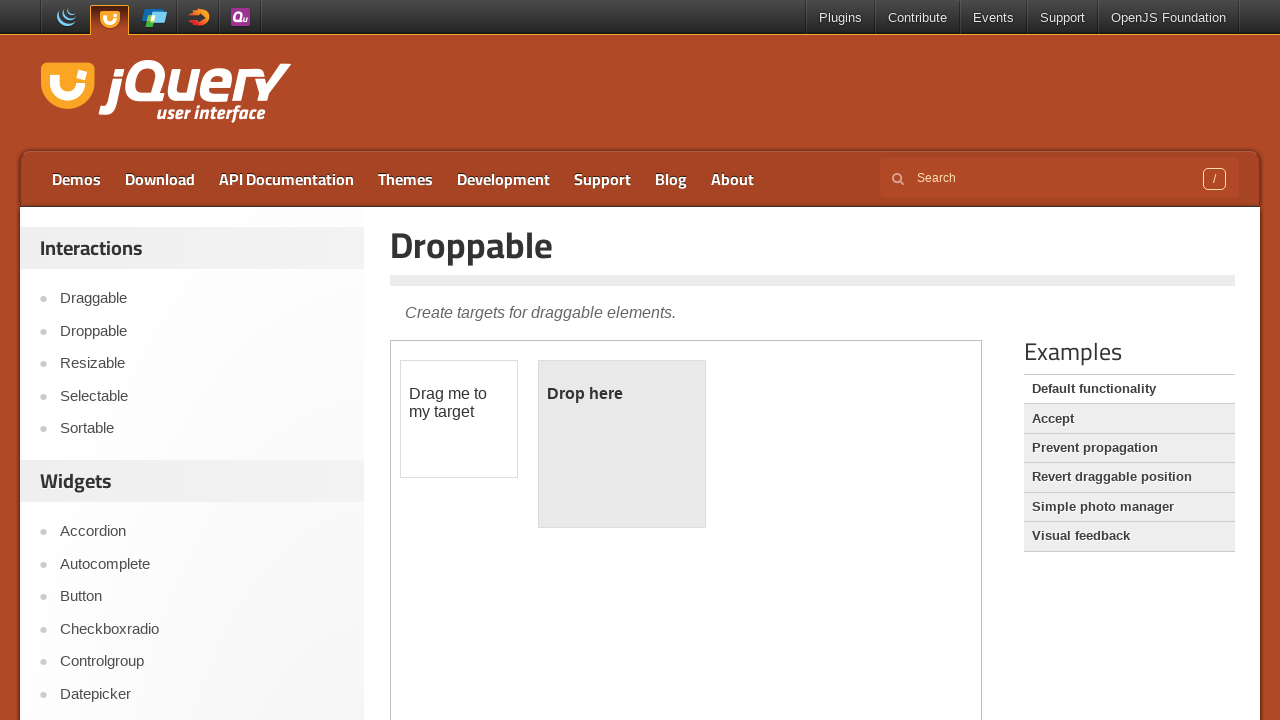

Located droppable target element
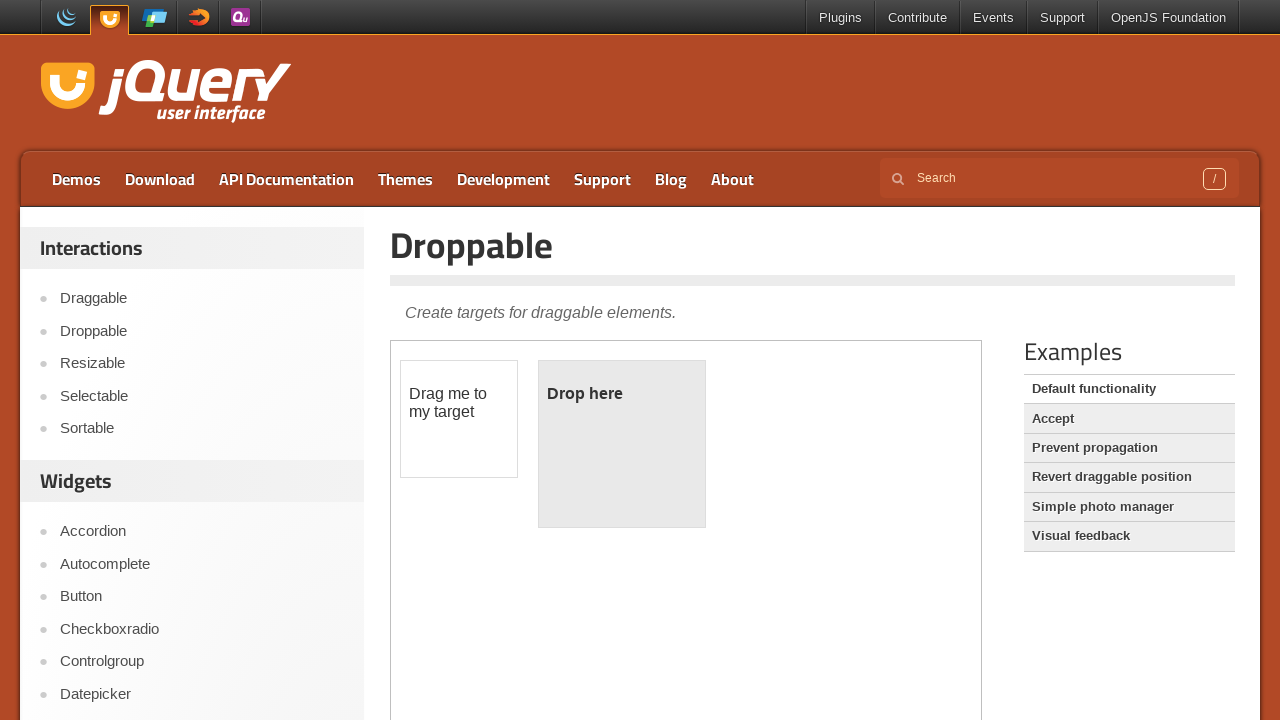

Dragged element onto droppable target at (622, 444)
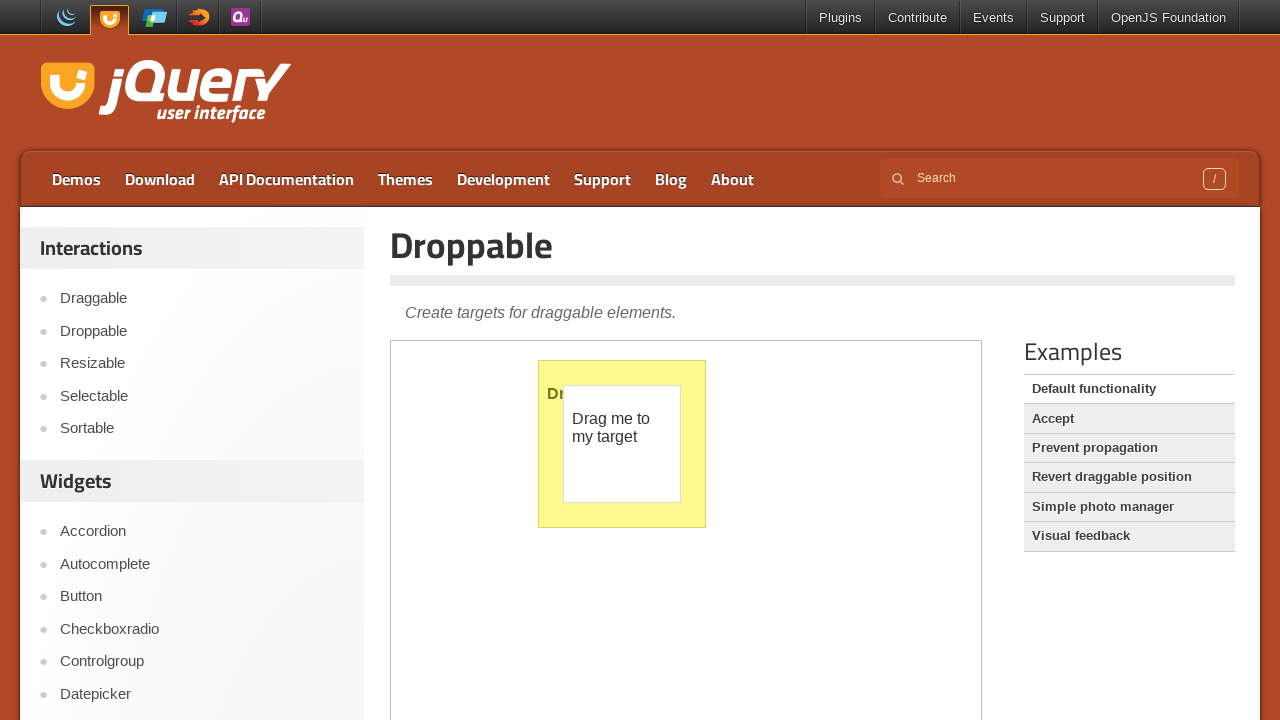

Verified 'Dropped!' message appeared, confirming successful drop
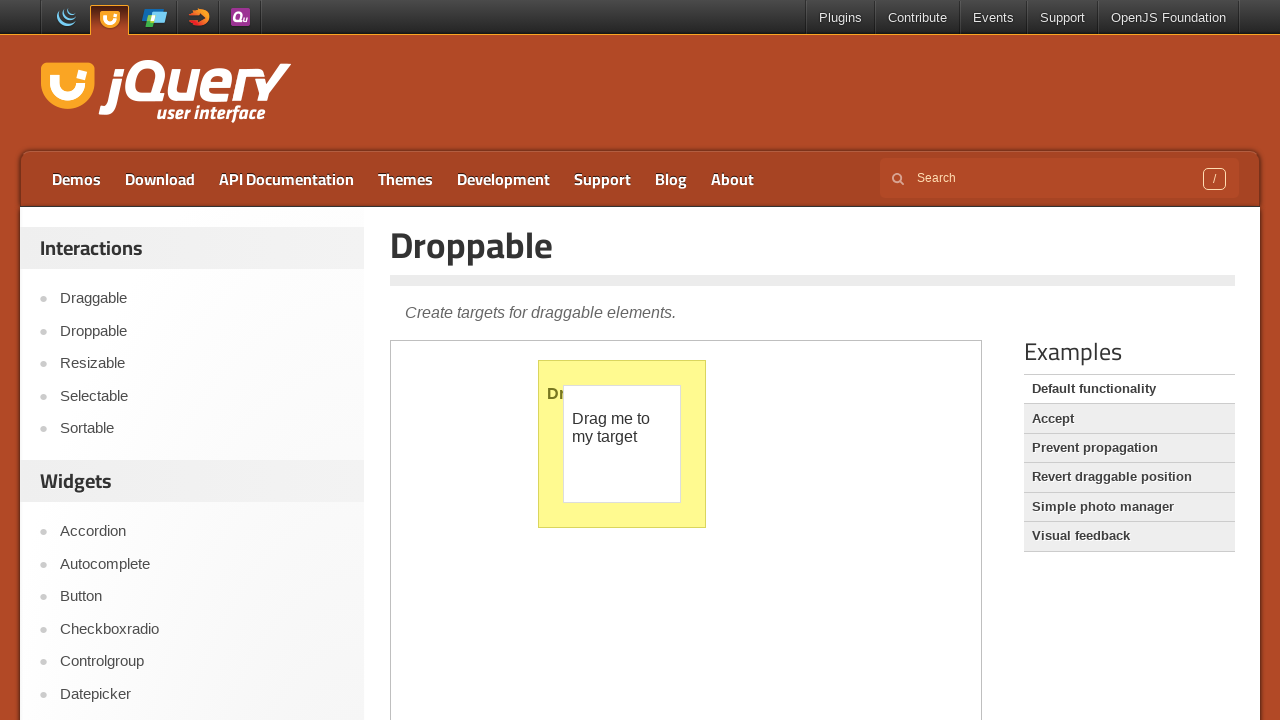

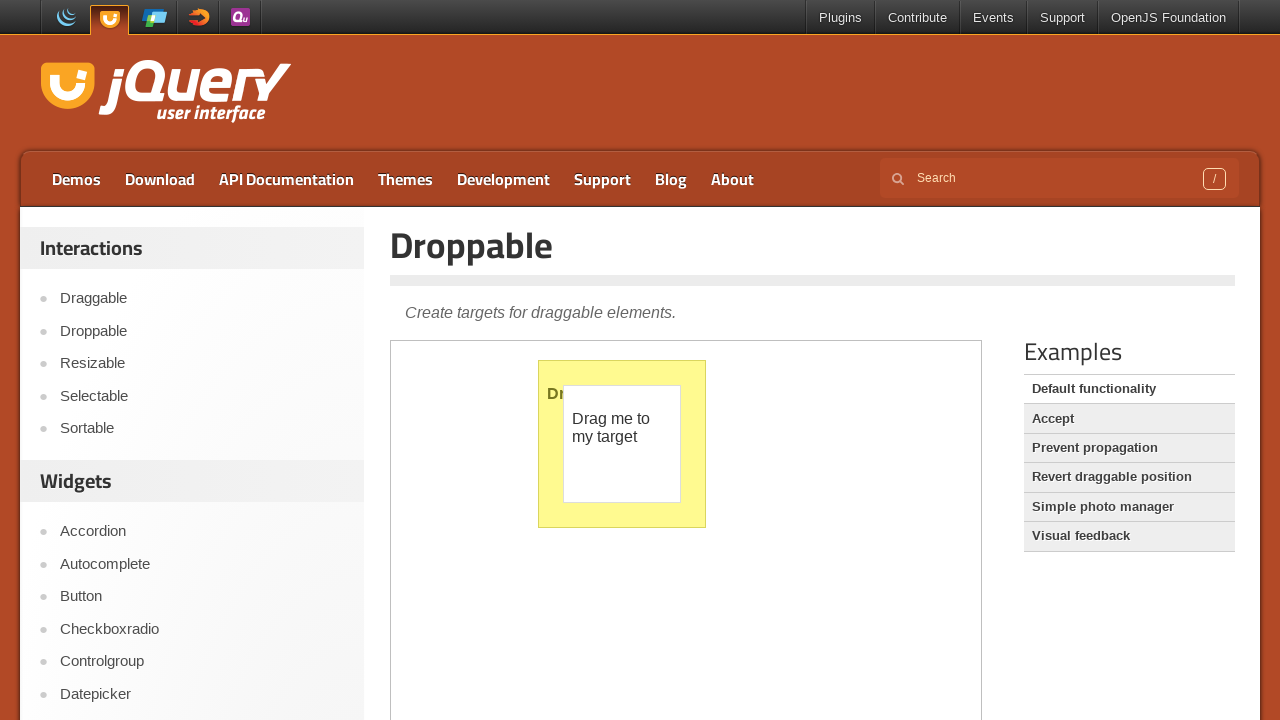